Tests product browsing by navigating to a category, filtering products, selecting a product and adding it to cart

Starting URL: https://demoblaze.com/

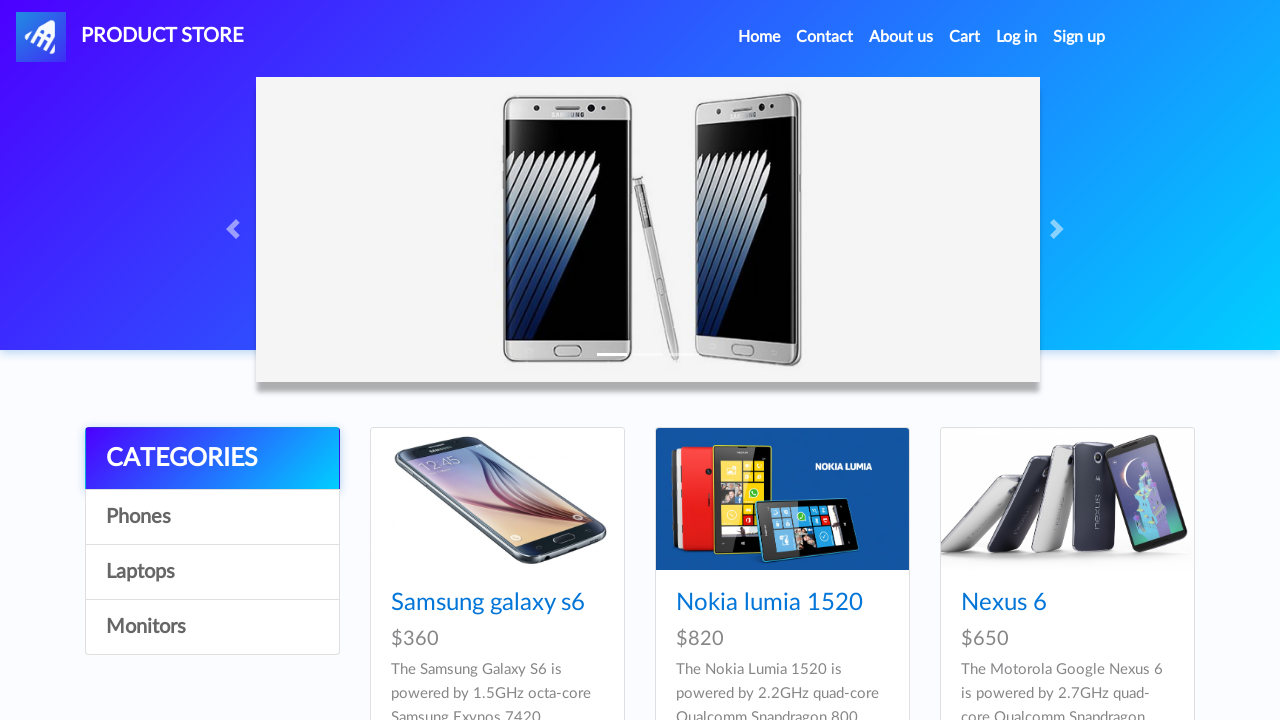

Waited for products to be displayed on home page
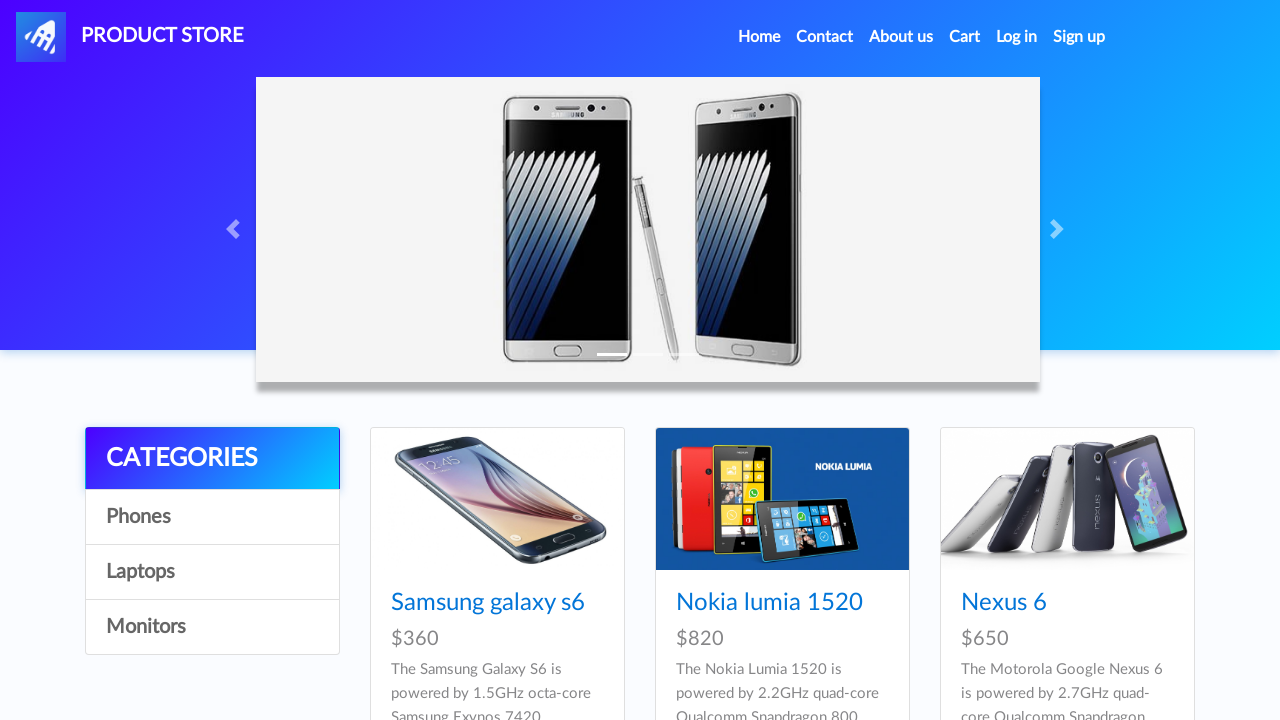

Clicked on Phones category at (212, 517) on a:has-text("Phones")
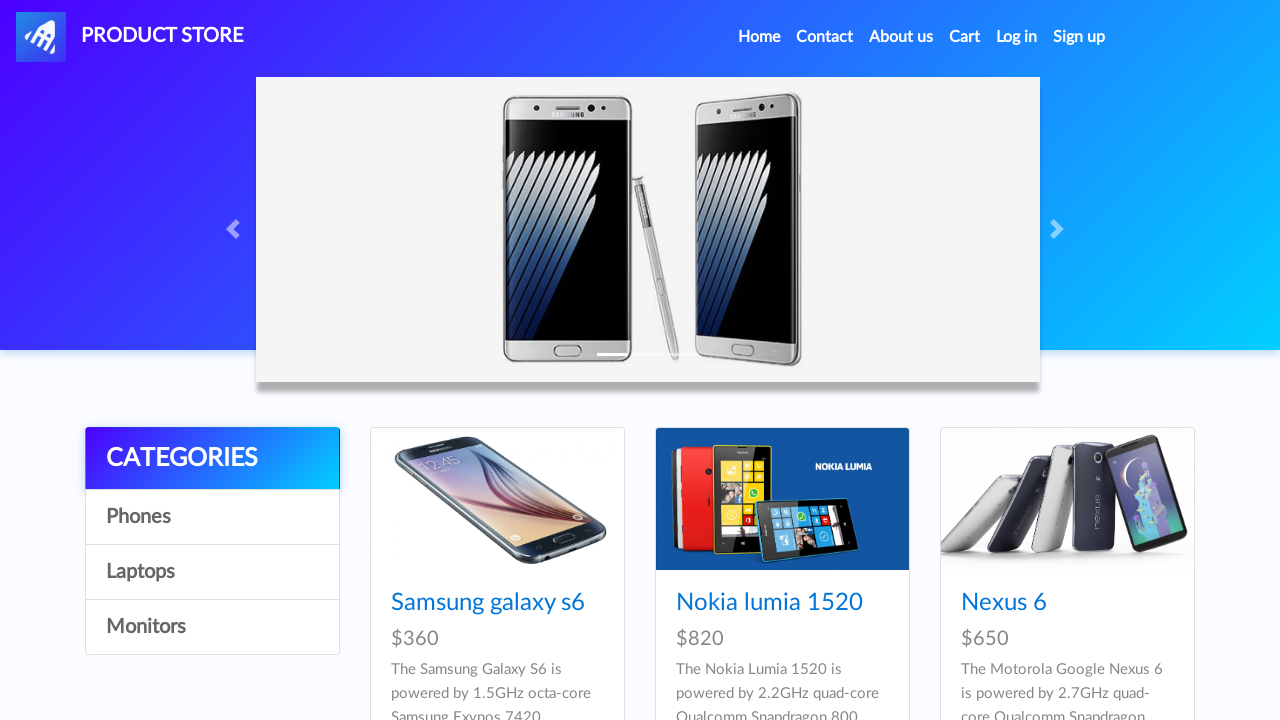

Waited for Phones category products to load
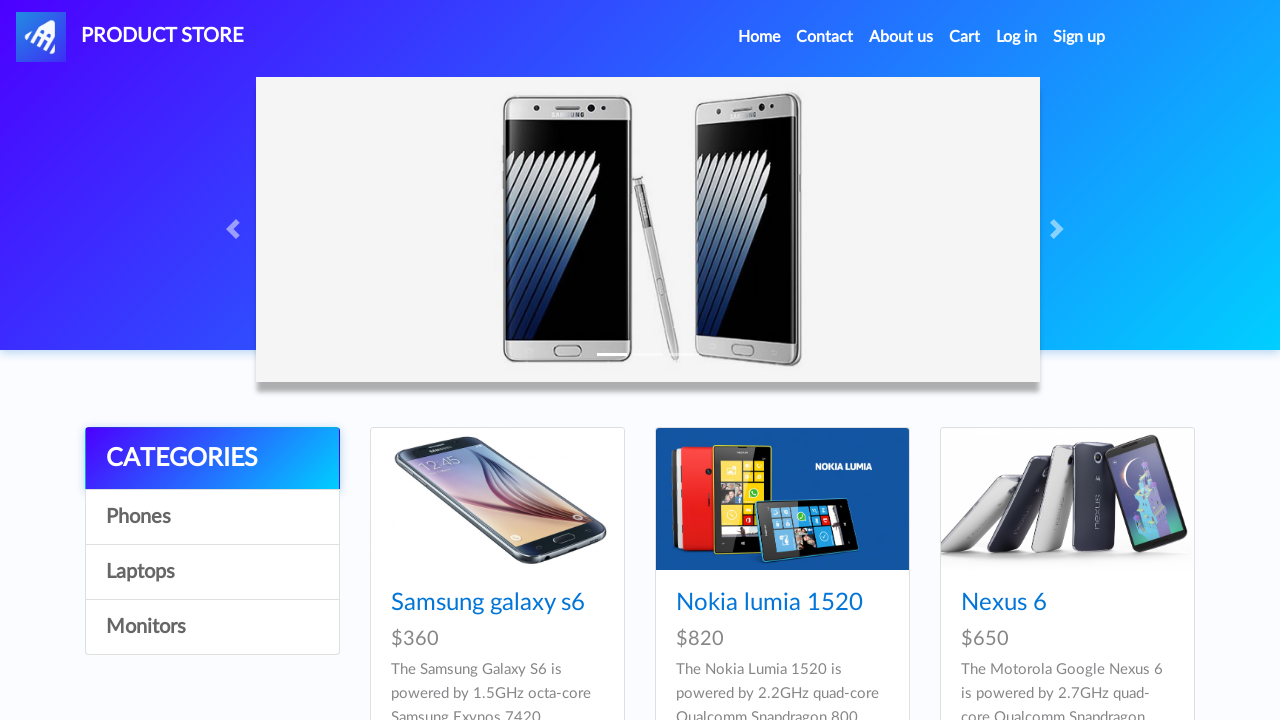

Waited 1 second for page to fully render
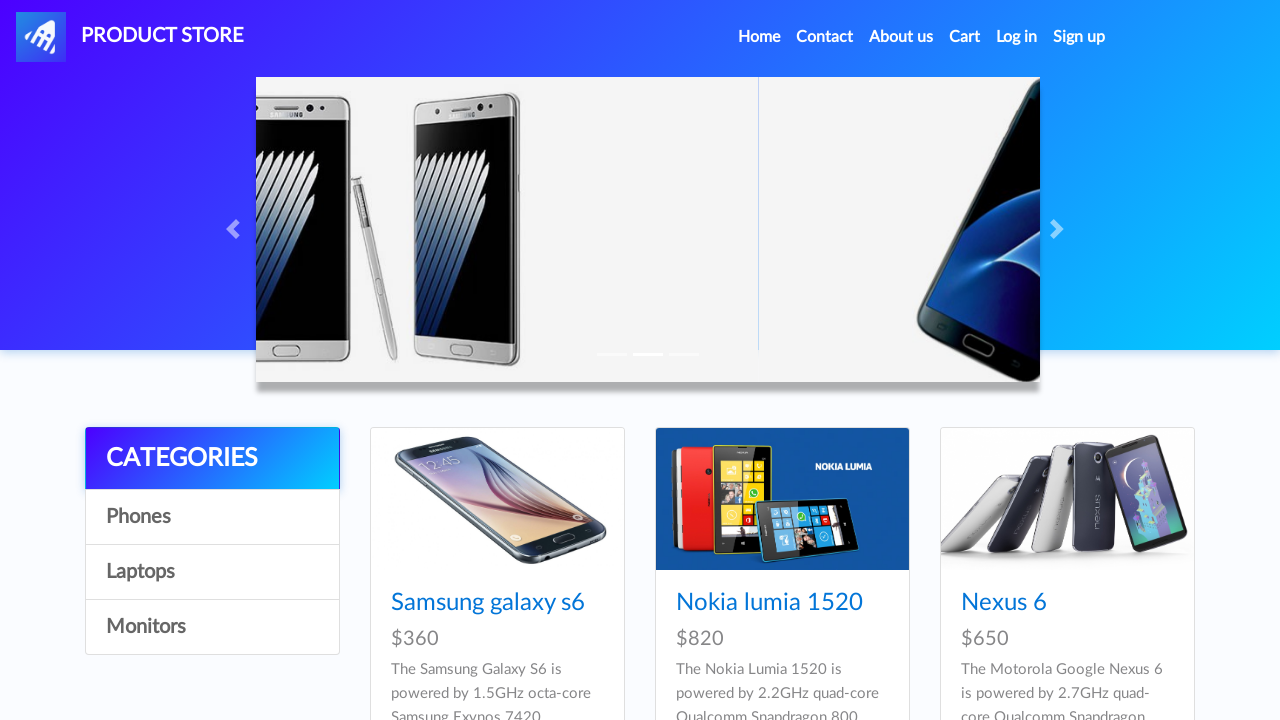

Selected the first phone product from the list at (488, 603) on .card-title a >> nth=0
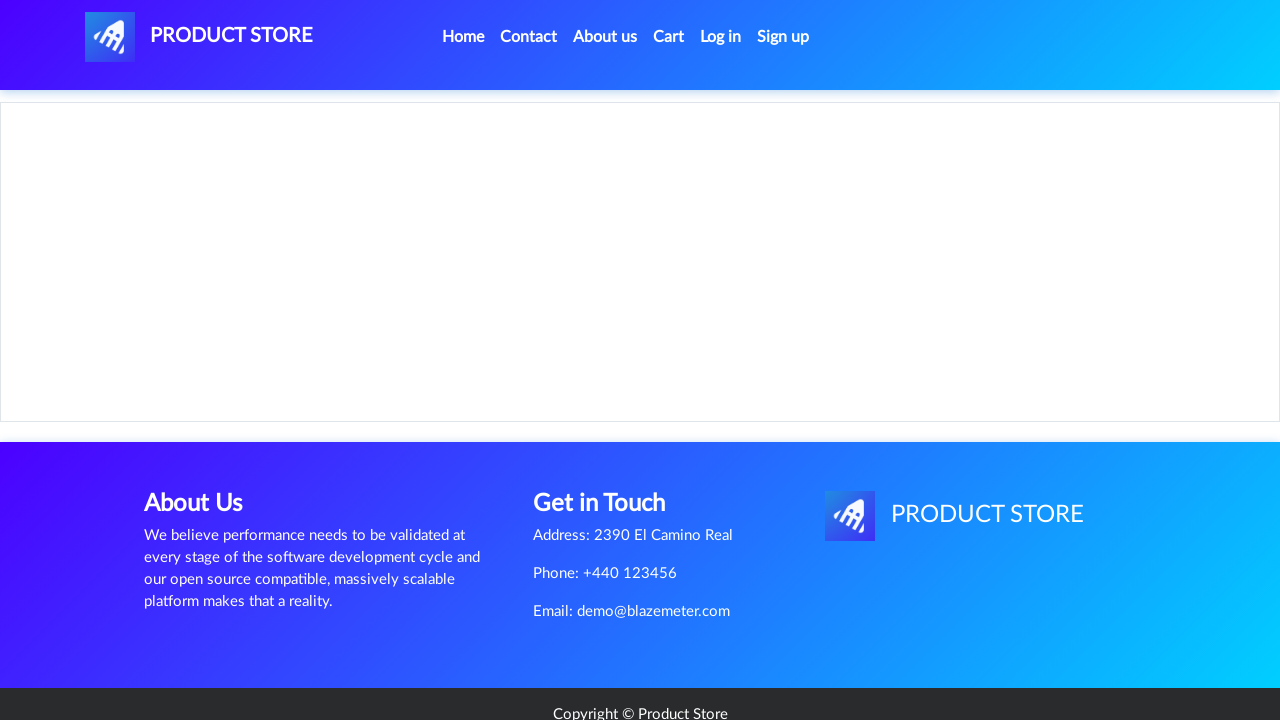

Waited for product detail page to load
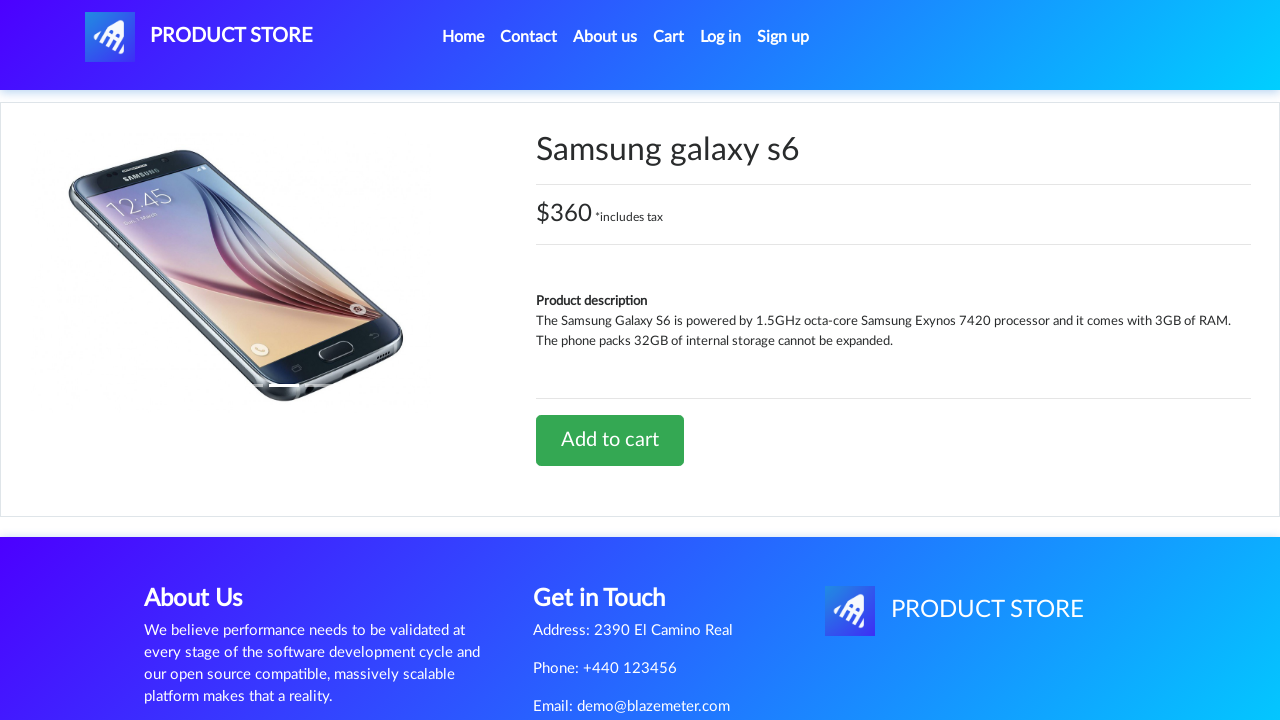

Clicked 'Add to cart' button at (610, 440) on a:has-text("Add to cart")
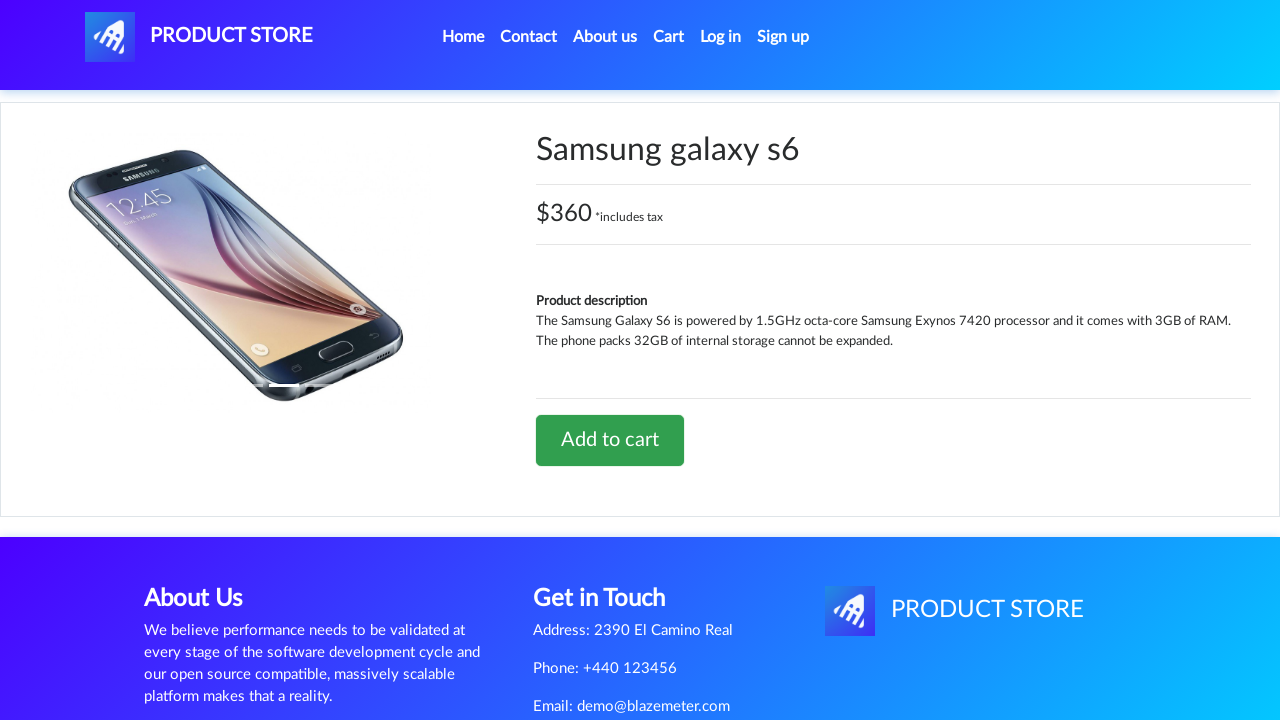

Waited 2 seconds for product to be added to cart
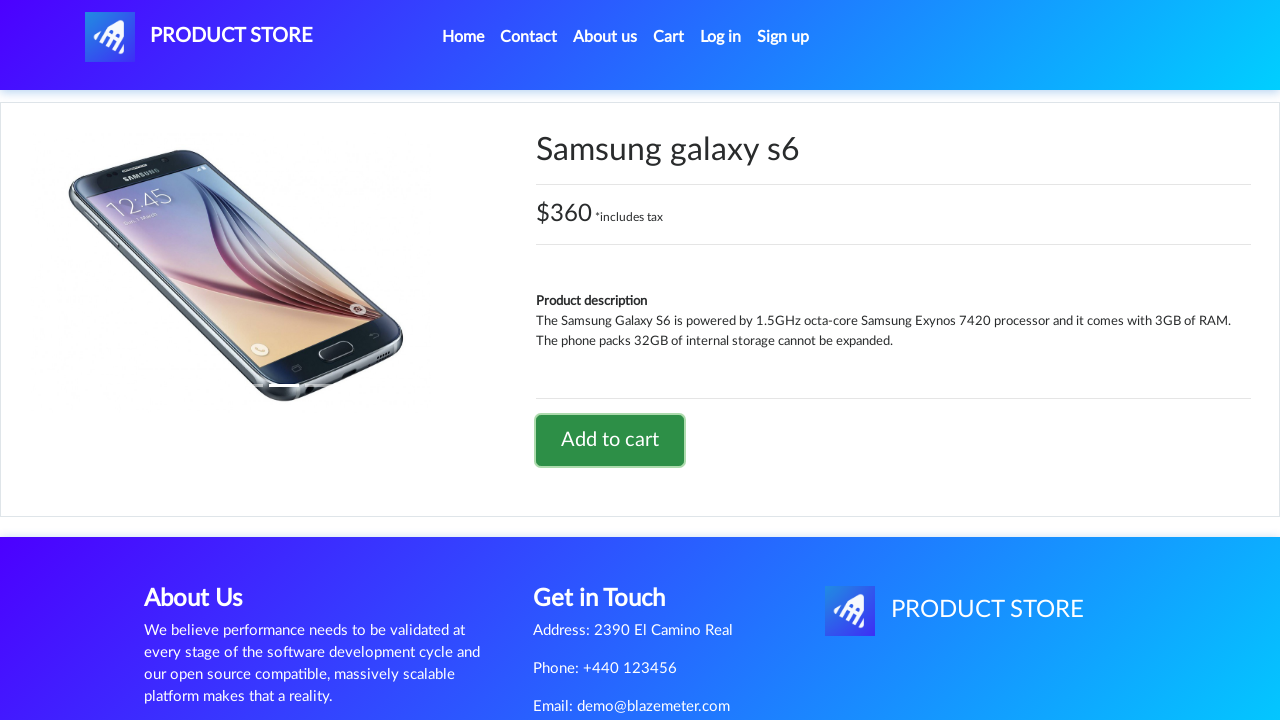

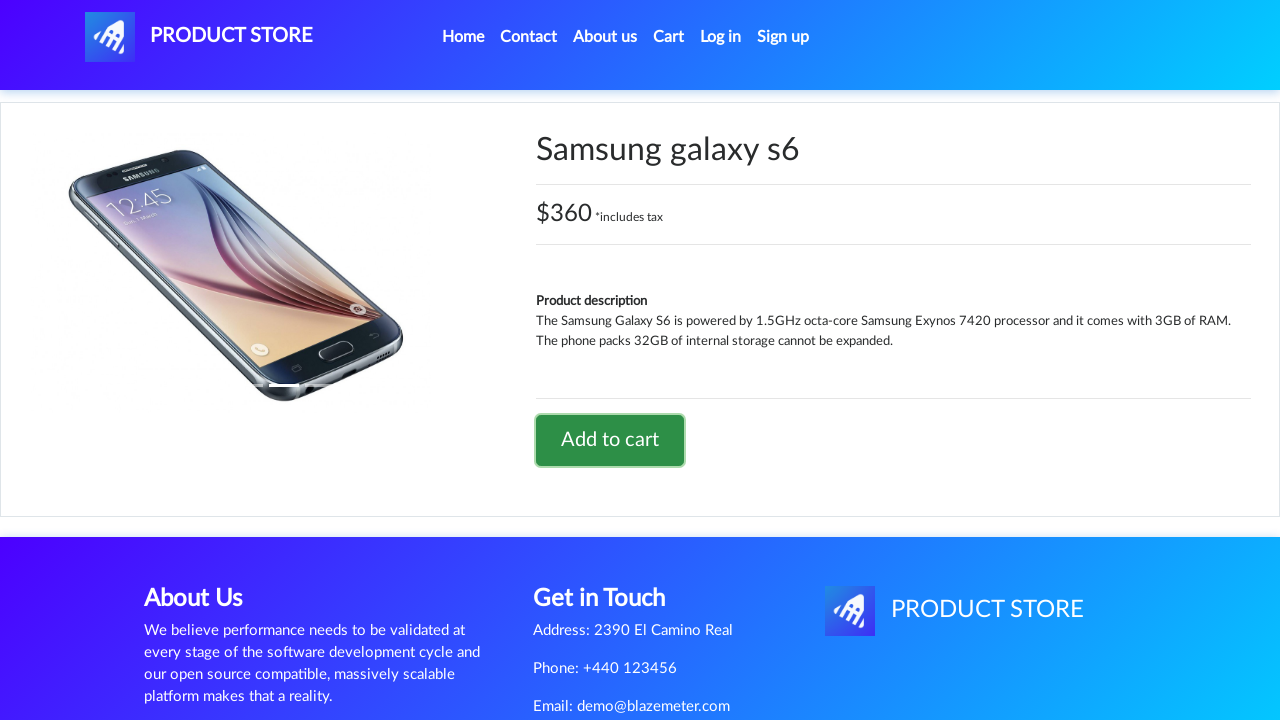